Tests clicking a checkbox on a practice form page

Starting URL: https://www.letskodeit.com/practice

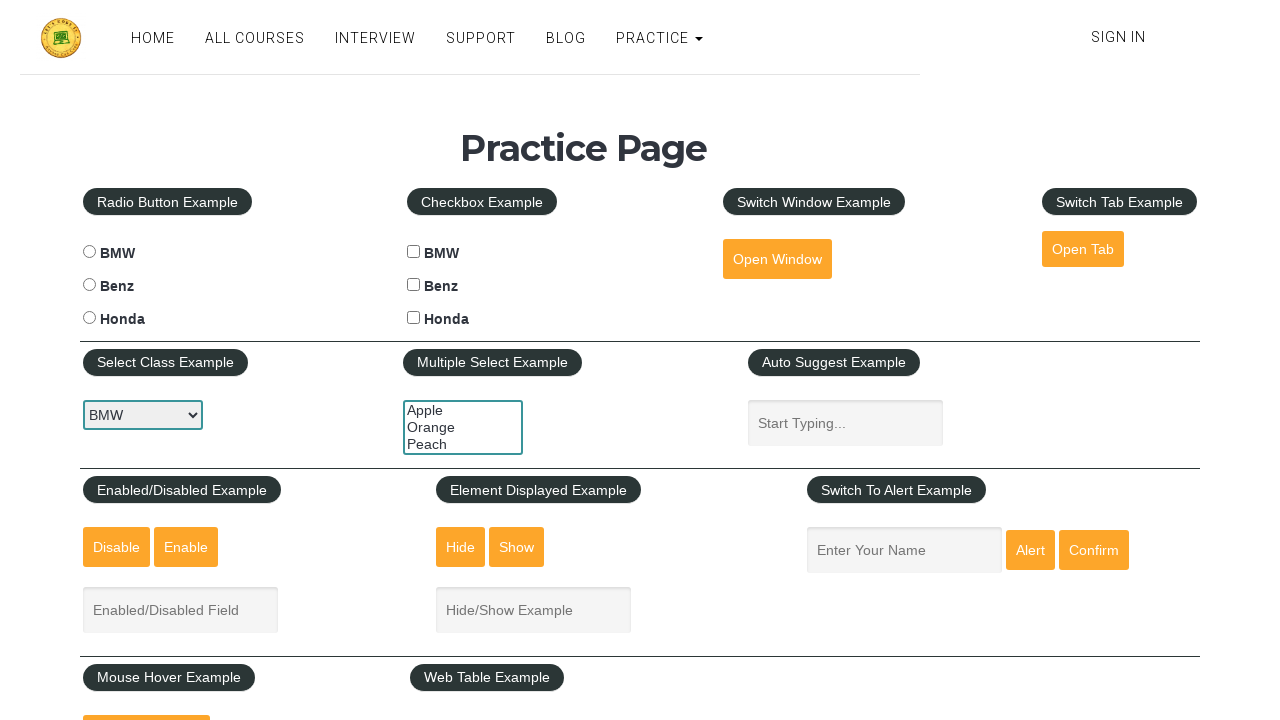

Clicked the Benz checkbox on the practice form at (414, 285) on input#benzcheck
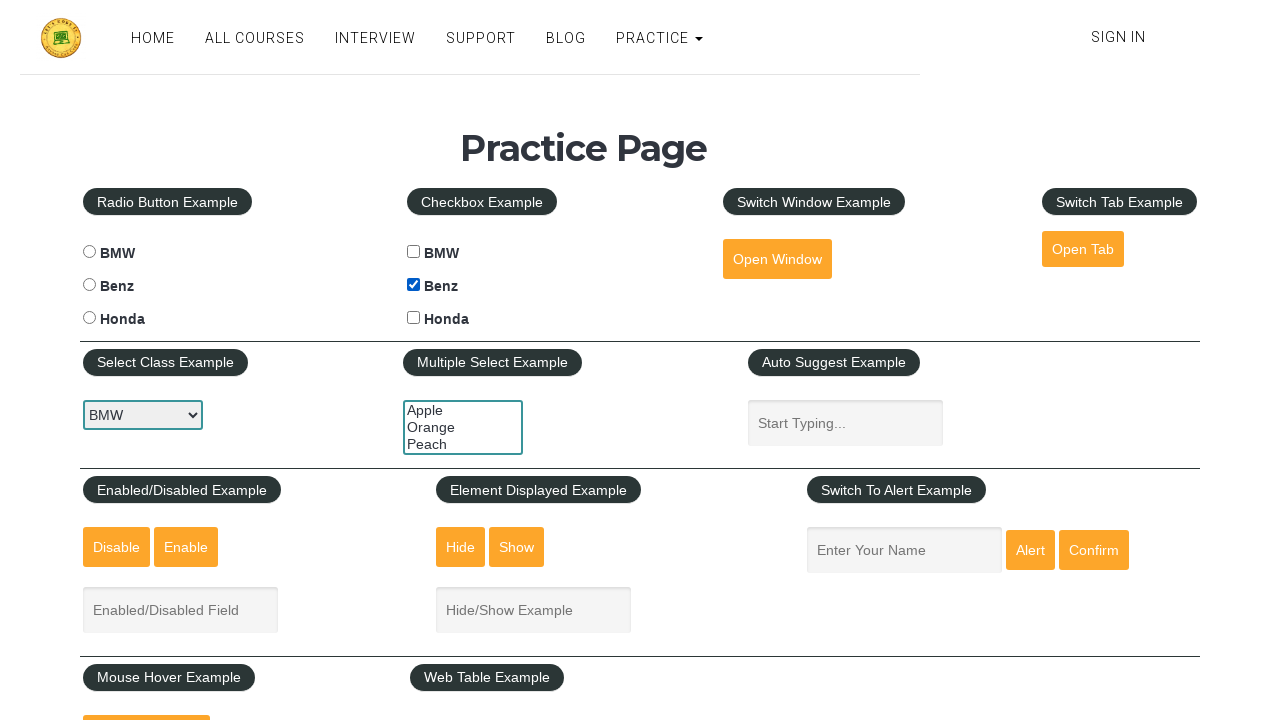

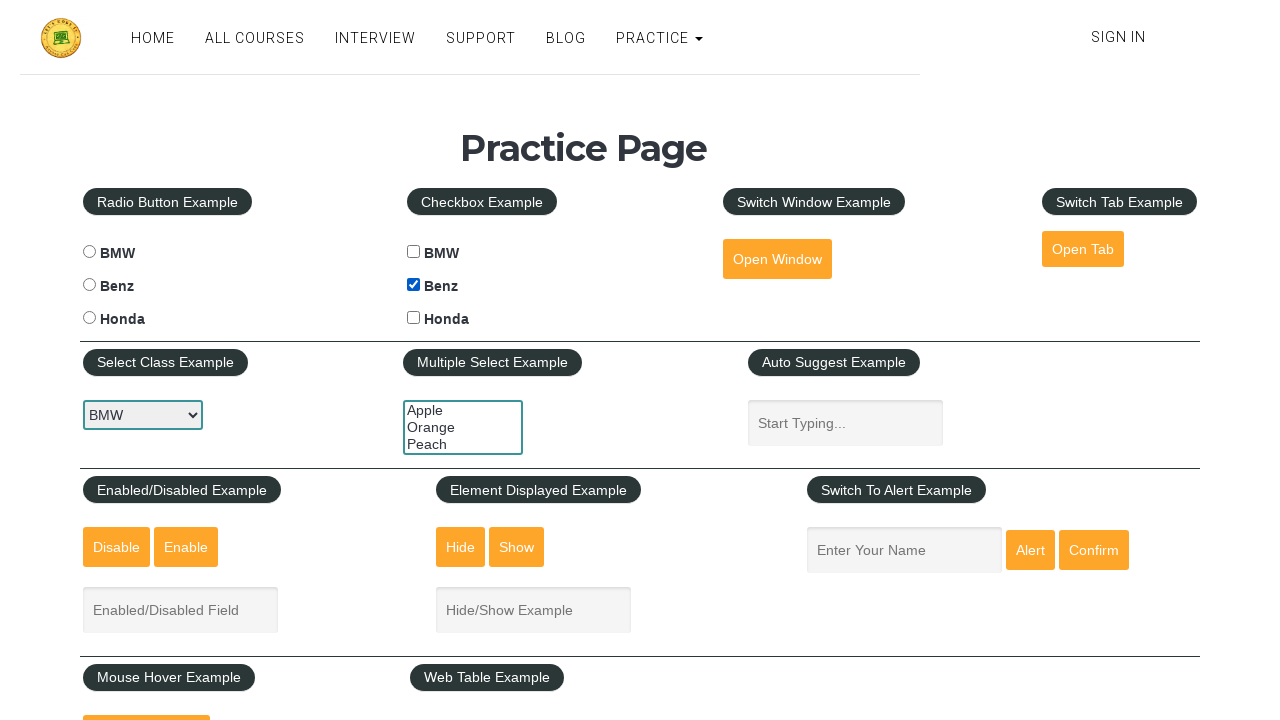